Tests the Community page by clicking Community nav link, verifying header, mission/vision/values sections, team member profiles, and blog read more functionality.

Starting URL: https://imaginxavr.com/

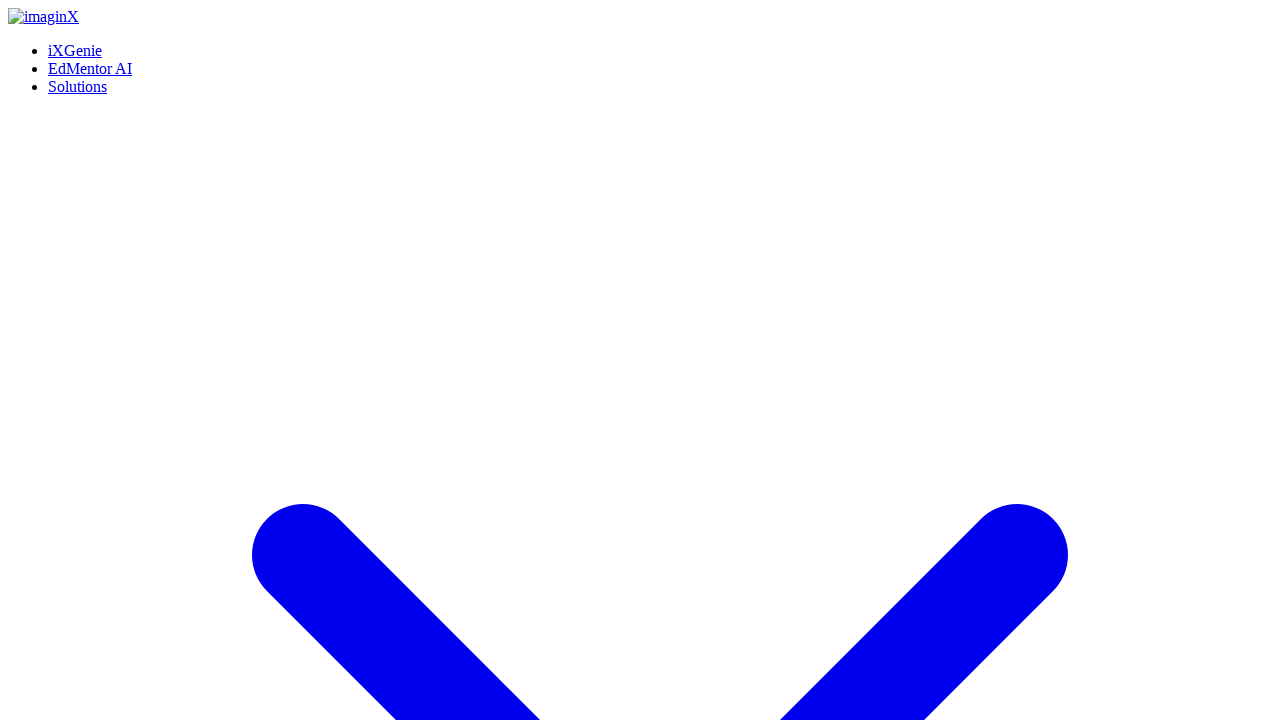

Page loaded successfully
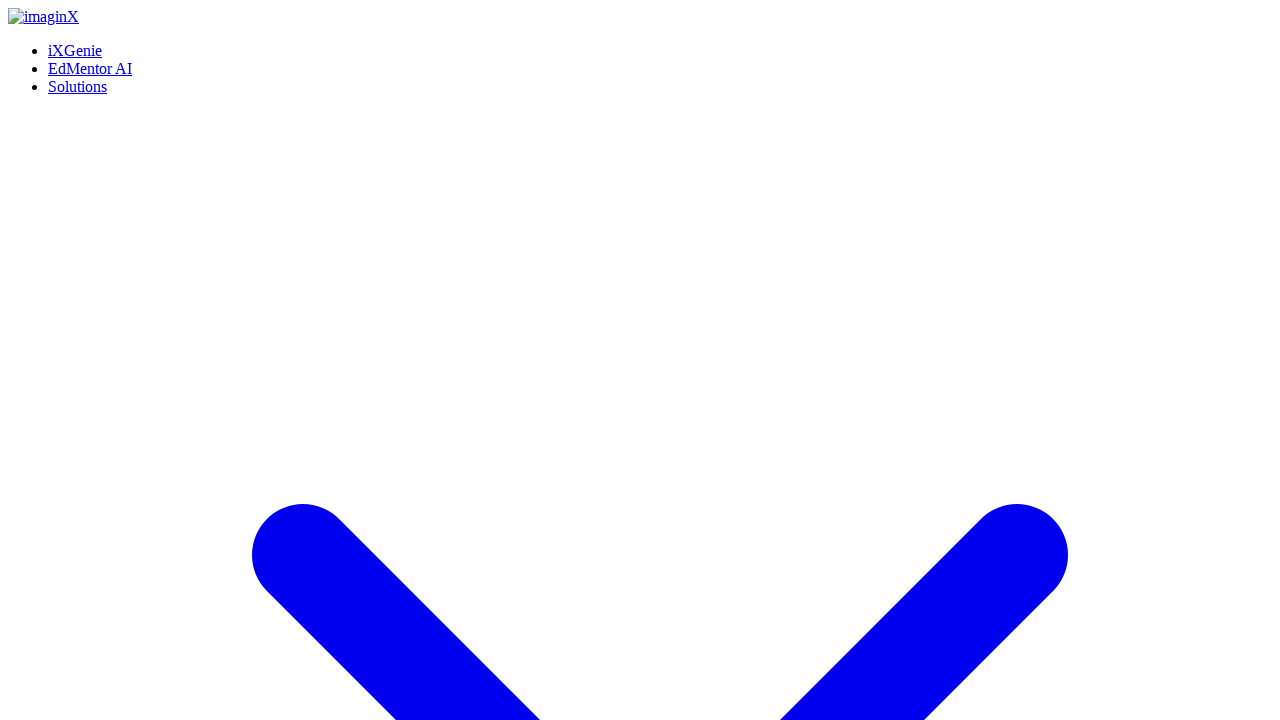

Community link is visible and ready
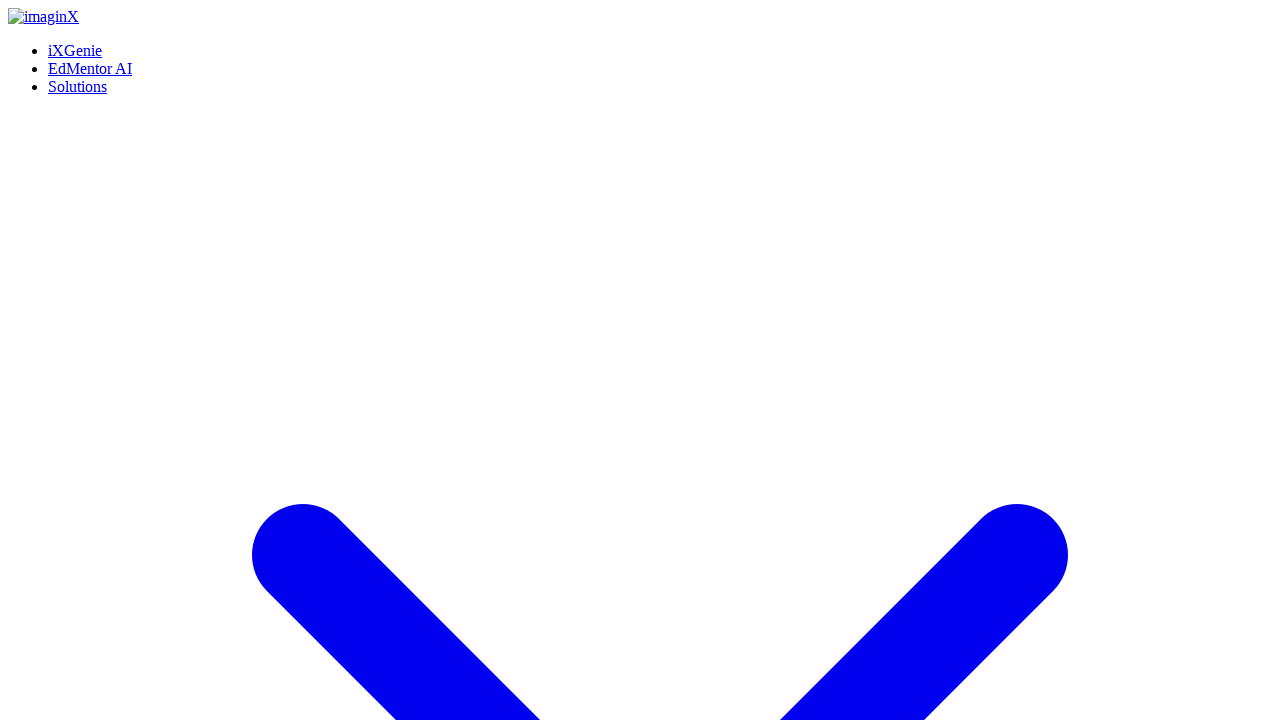

Hovered over Community link at (86, 360) on xpath=(//a[normalize-space()='Community'])[1]
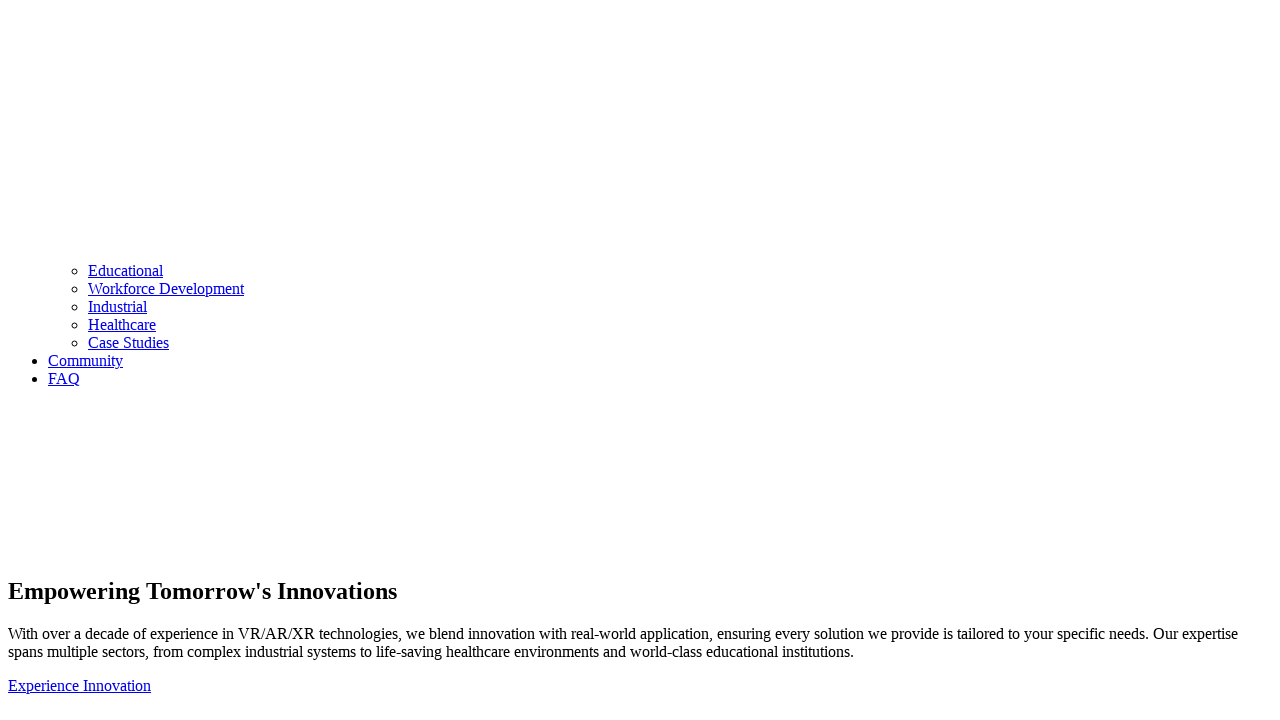

Waited 500ms for hover effect
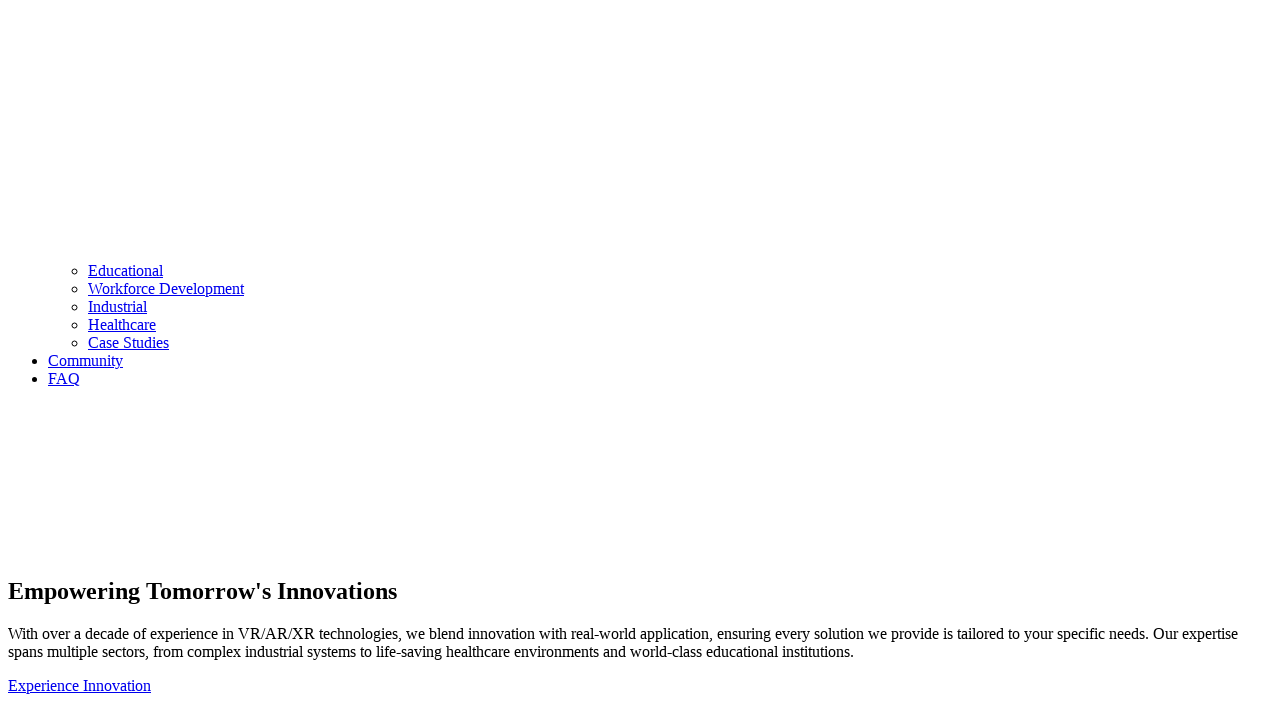

Clicked Community link at (86, 360) on xpath=(//a[normalize-space()='Community'])[1]
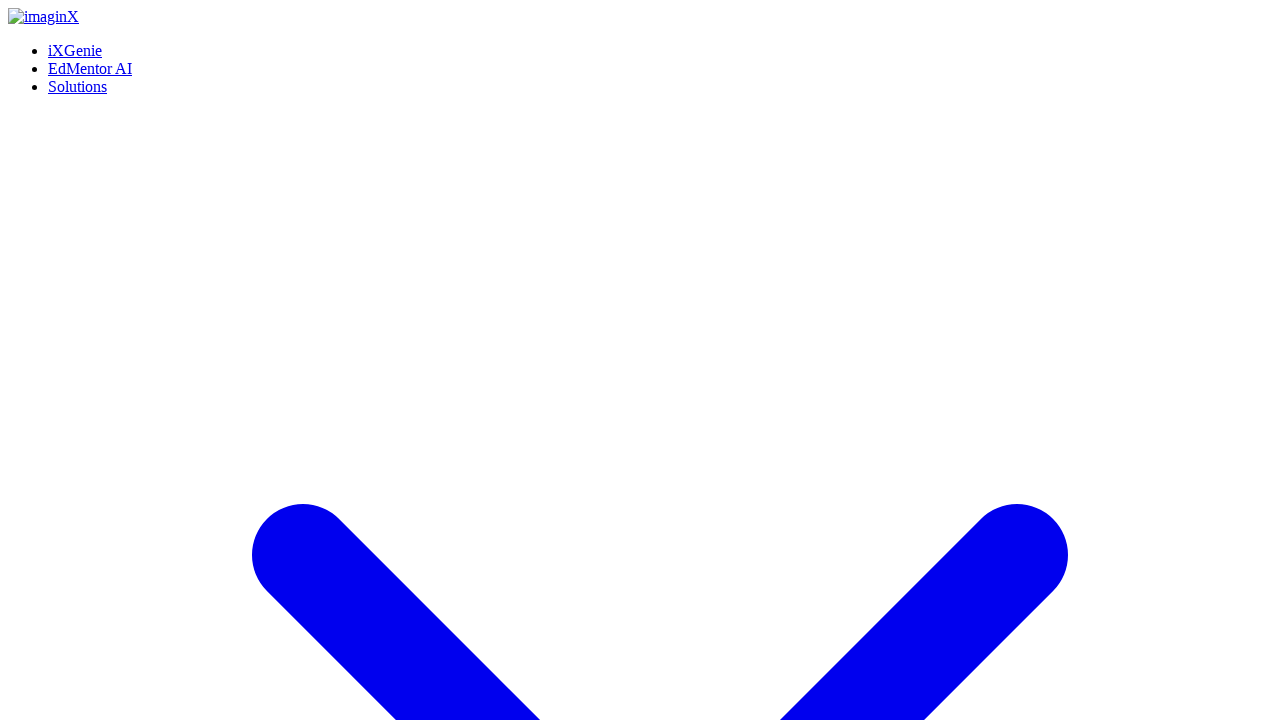

Community page loaded
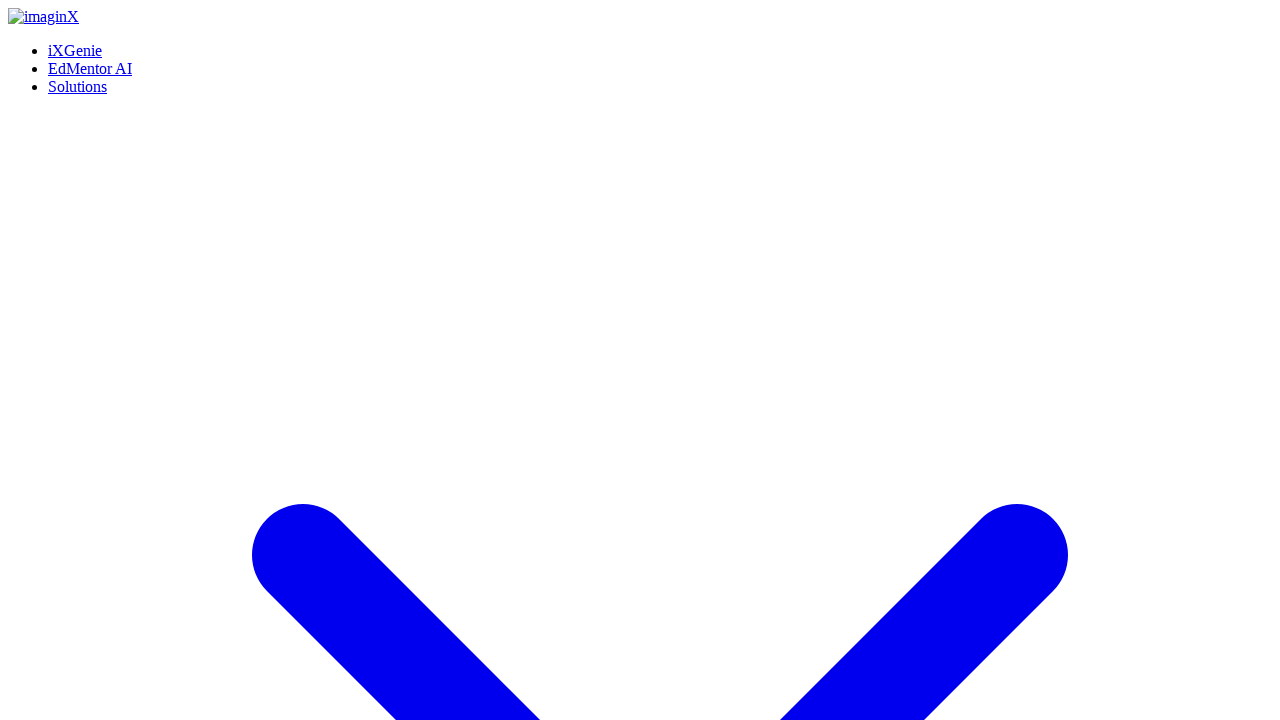

Waited 2000ms for page to stabilize
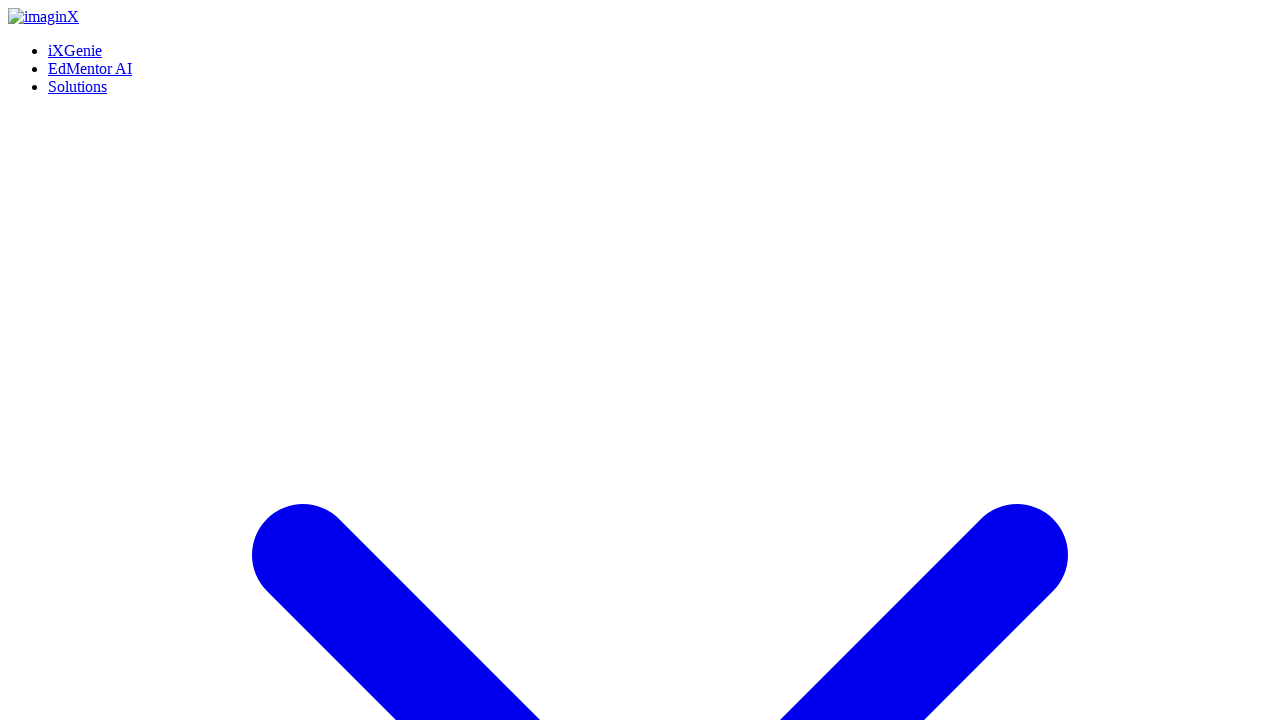

Scrolled to bottom of page
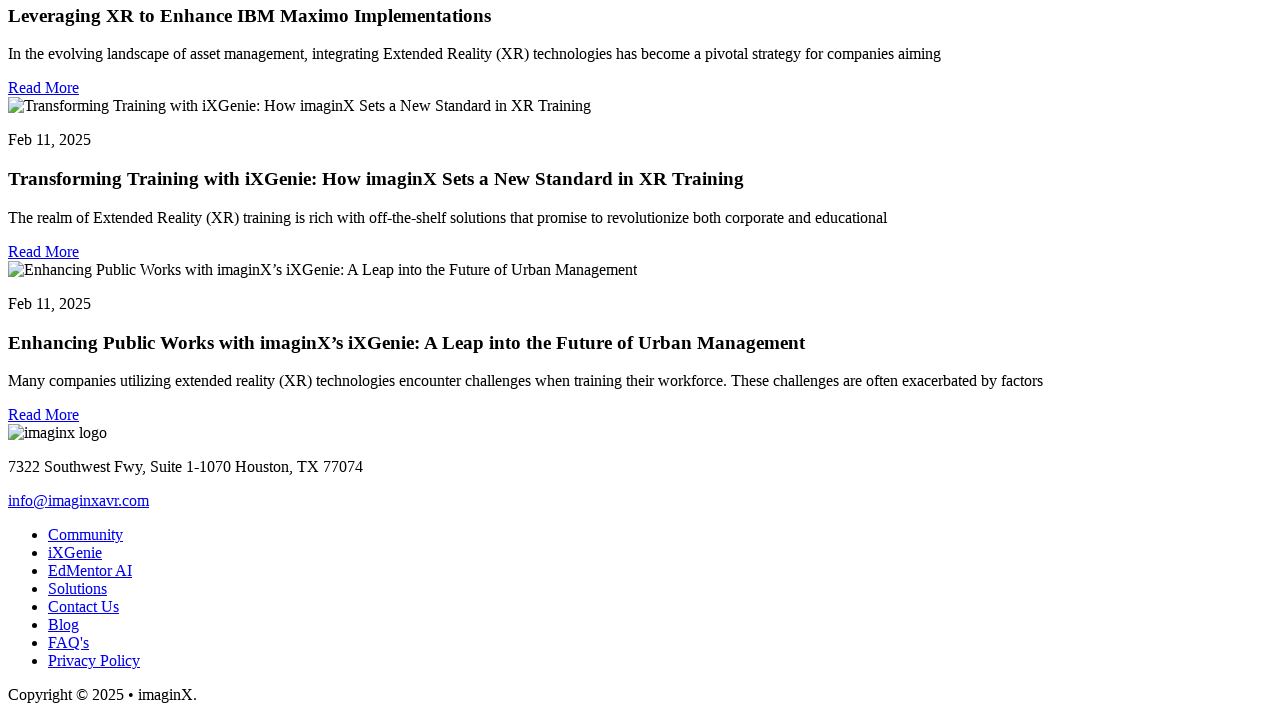

Waited 1000ms after scrolling to bottom
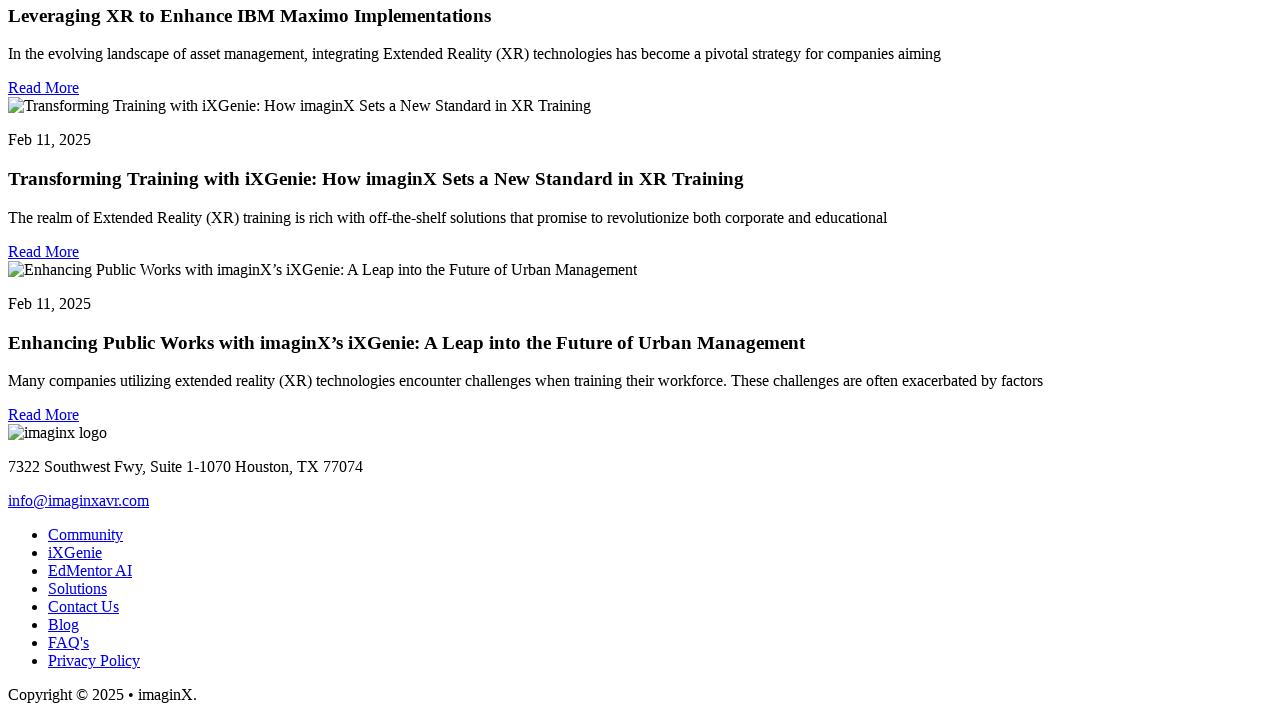

Scrolled to top of page
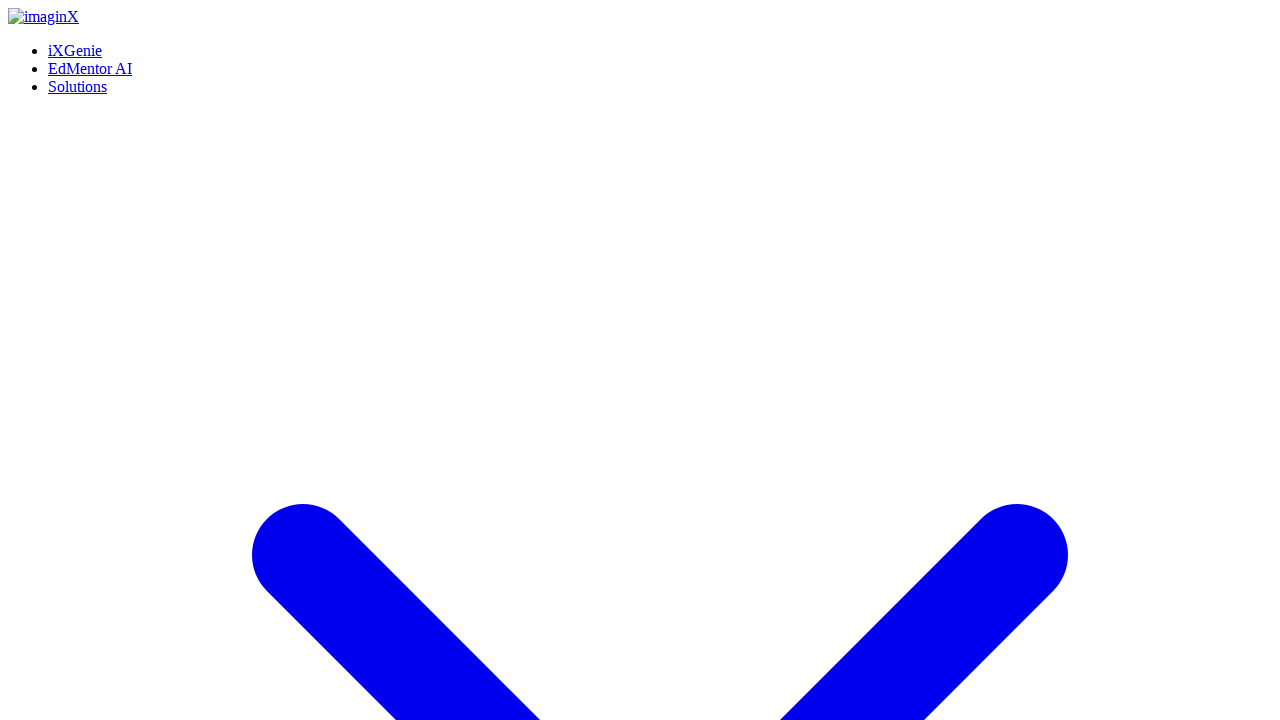

Waited 1000ms after scrolling to top
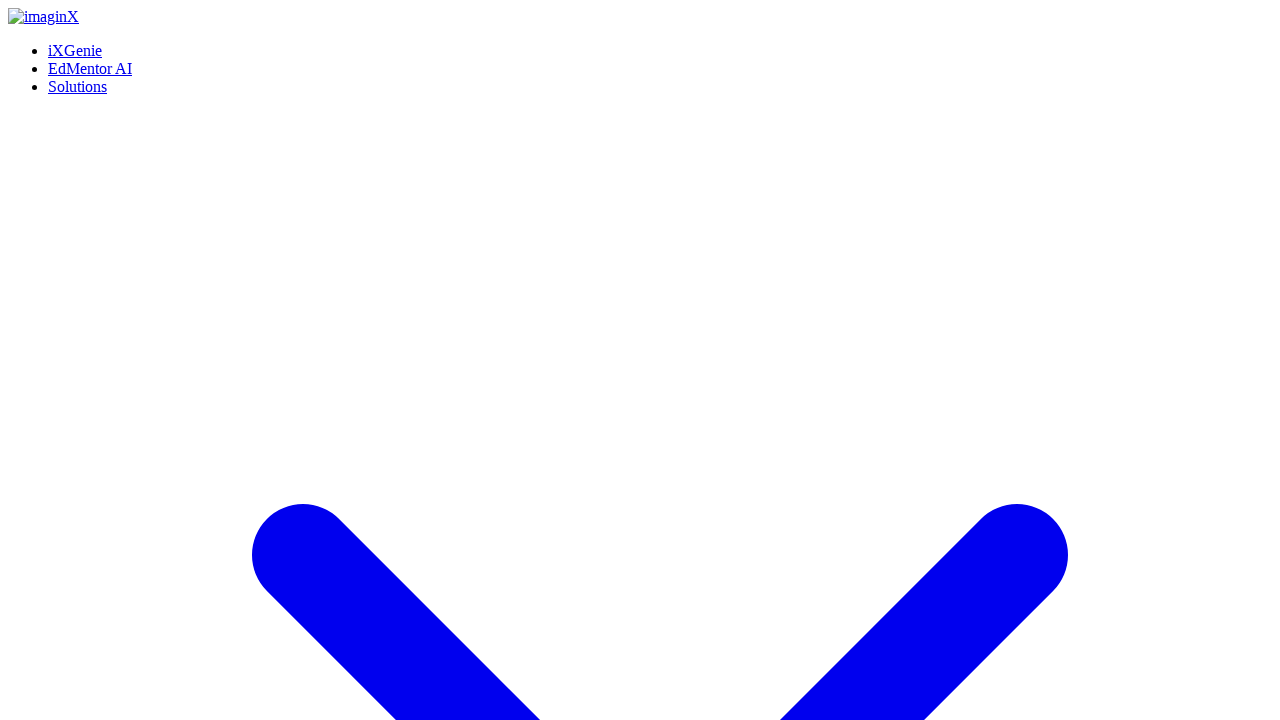

Verified 'Get To Know imaginX' header is visible
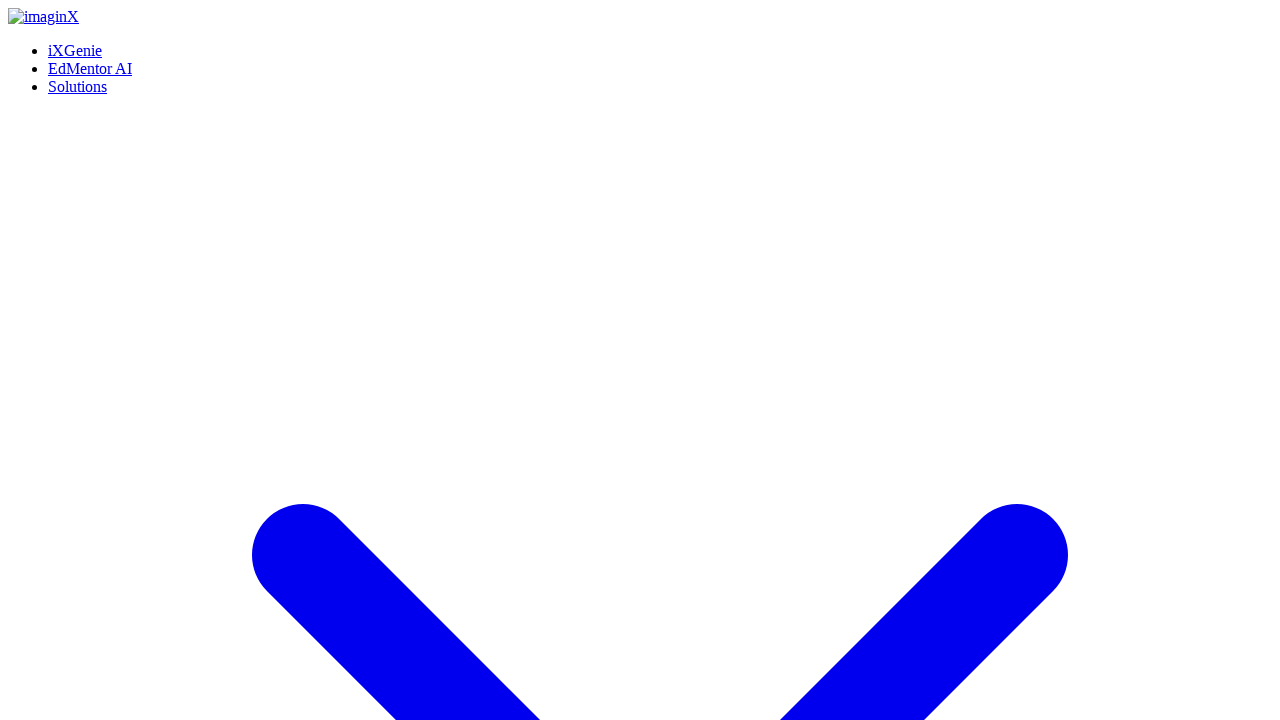

Verified 'Our Story' section header is visible
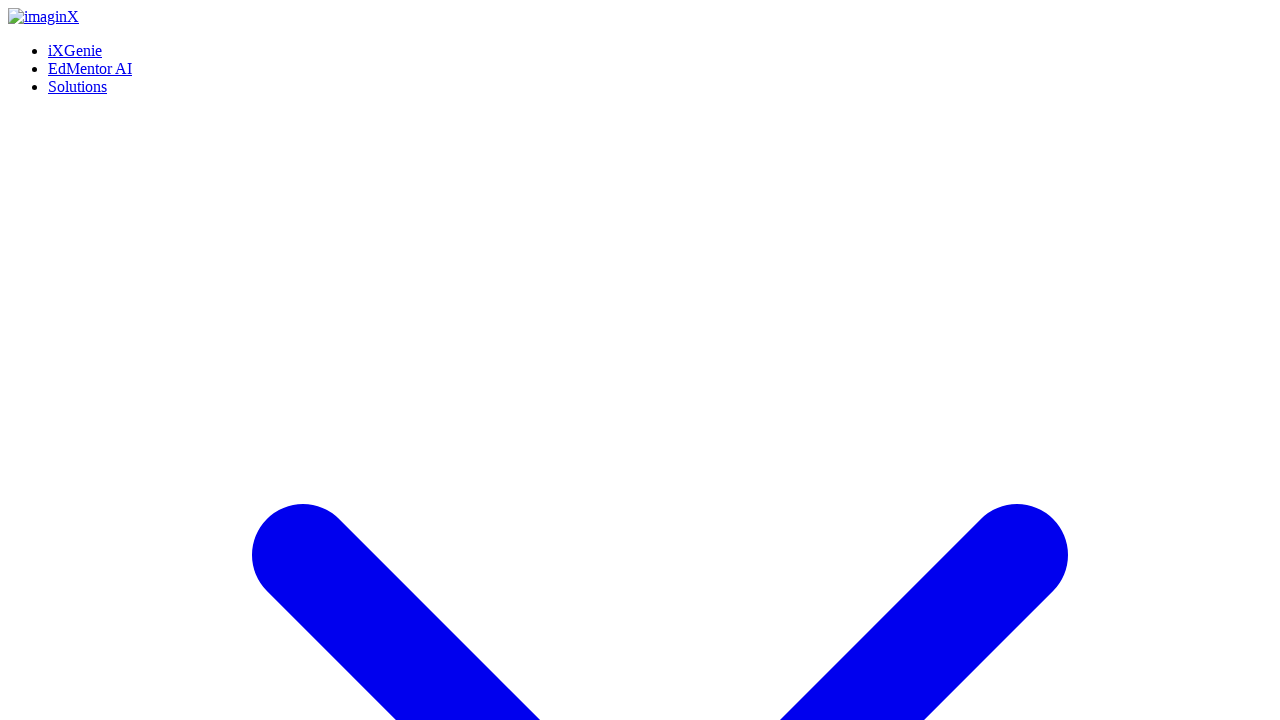

Verified 'Mission & values' section header is visible
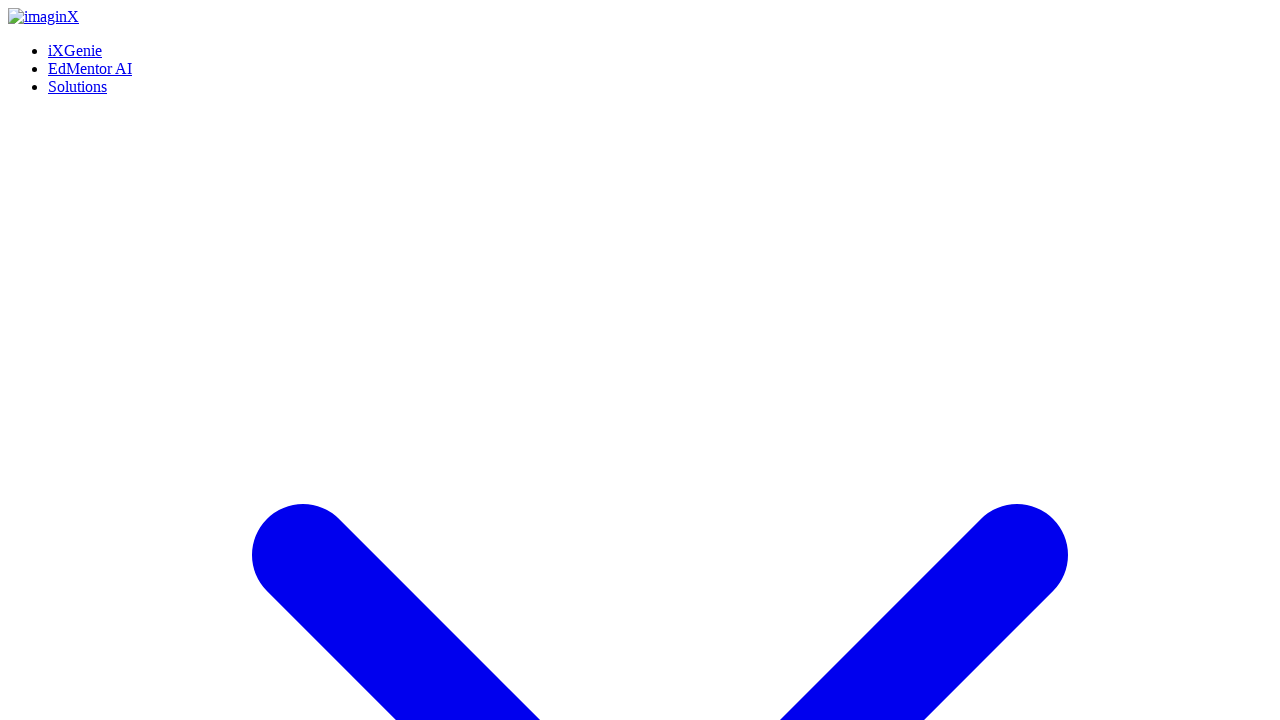

Verified 'Mission' subsection is visible
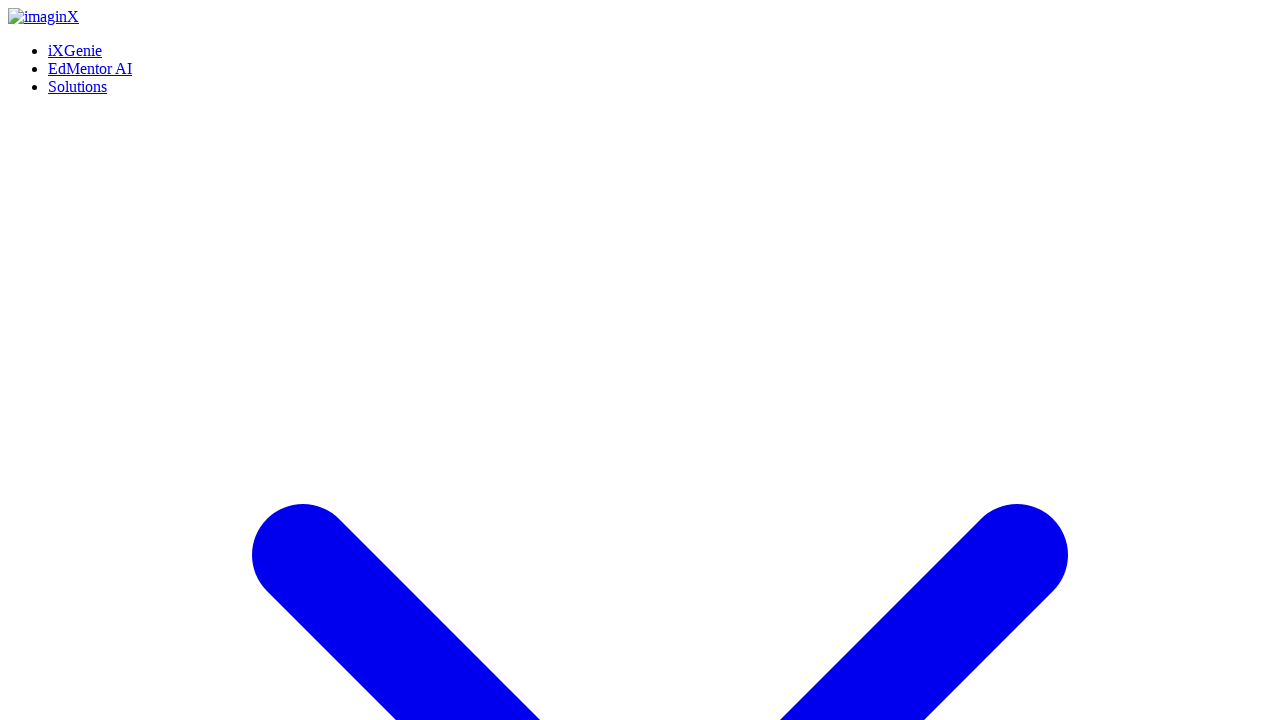

Verified 'Vision' subsection is visible
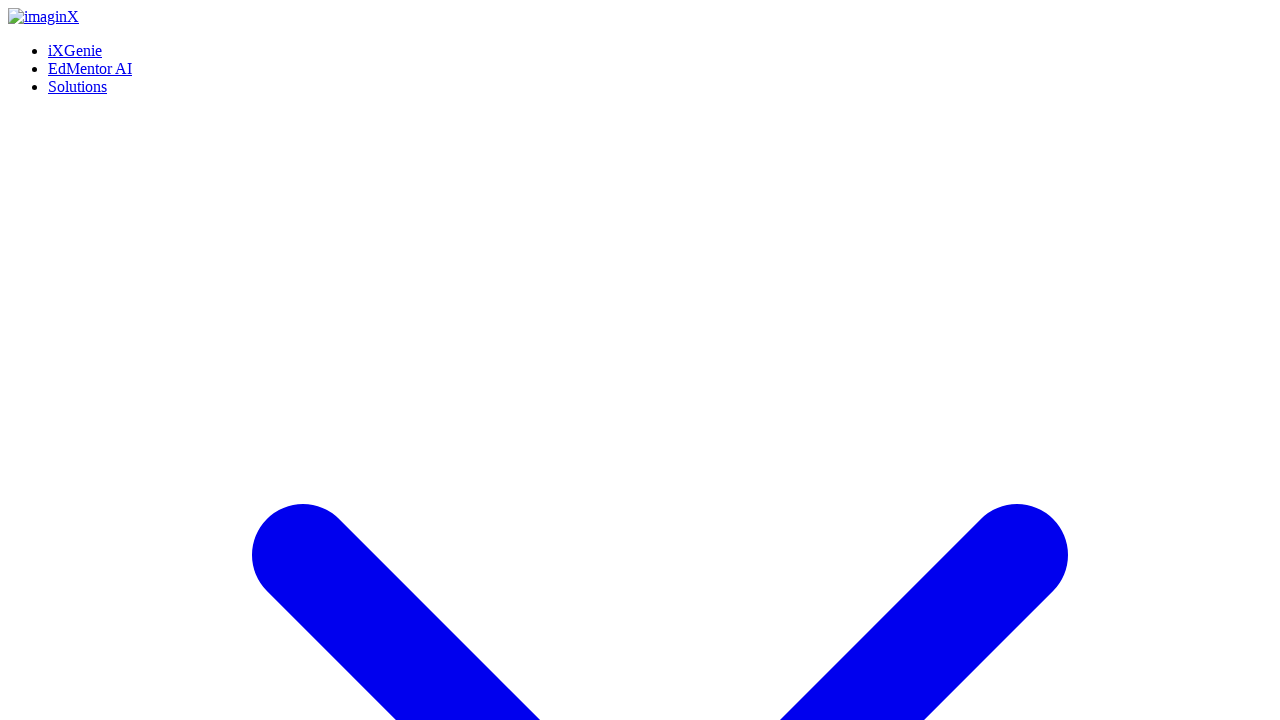

Verified 'The People Behind imaginX' team section header is visible
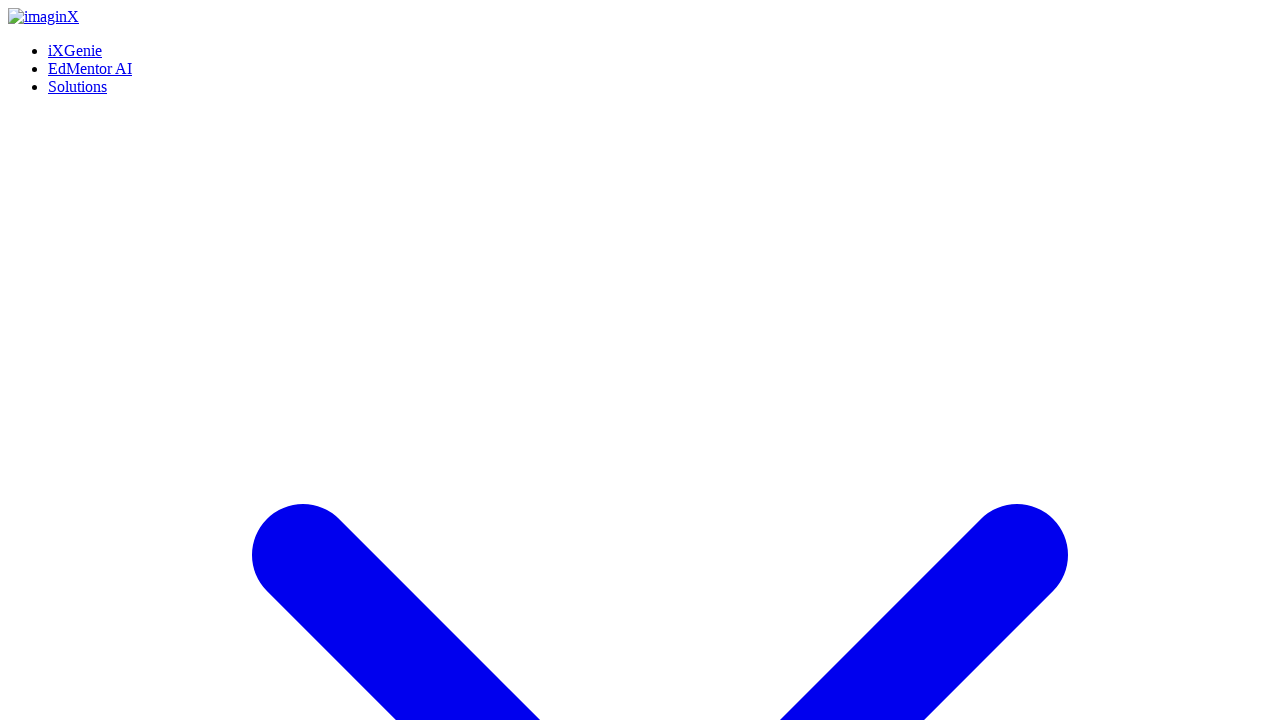

Verified team member 'Michael Matthews' profile is visible
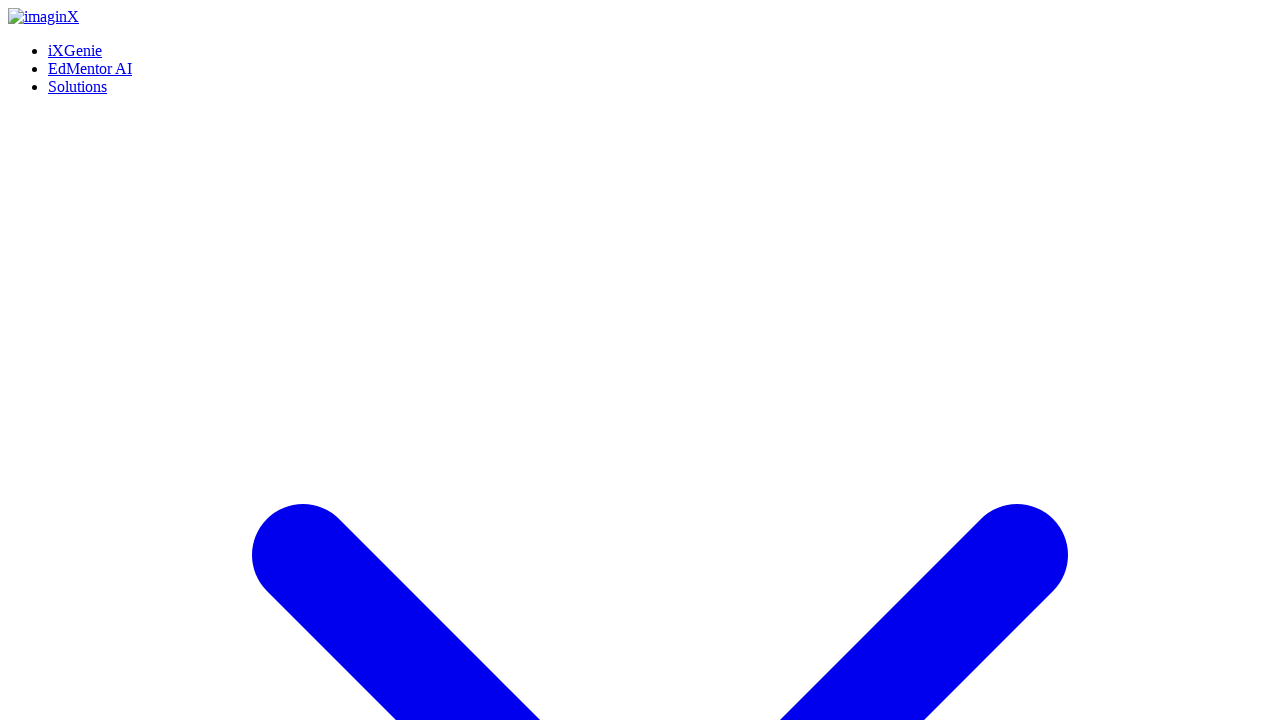

Verified 'Blogs' section header is visible
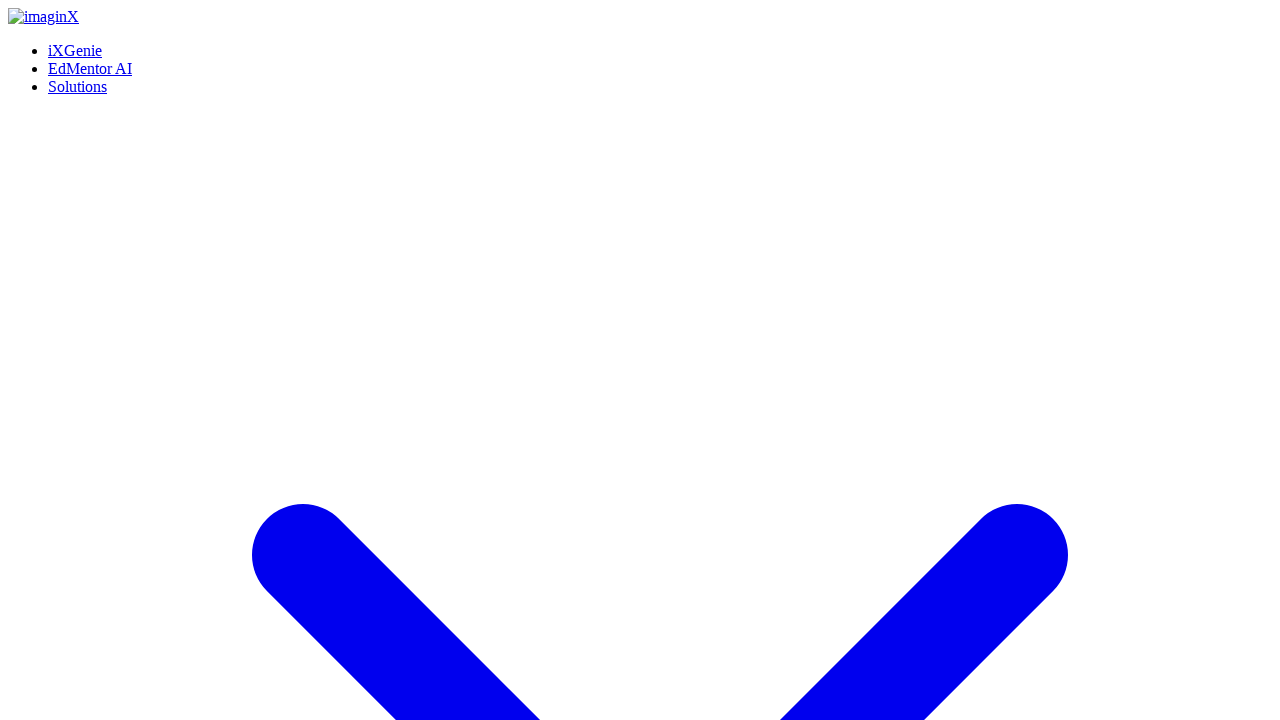

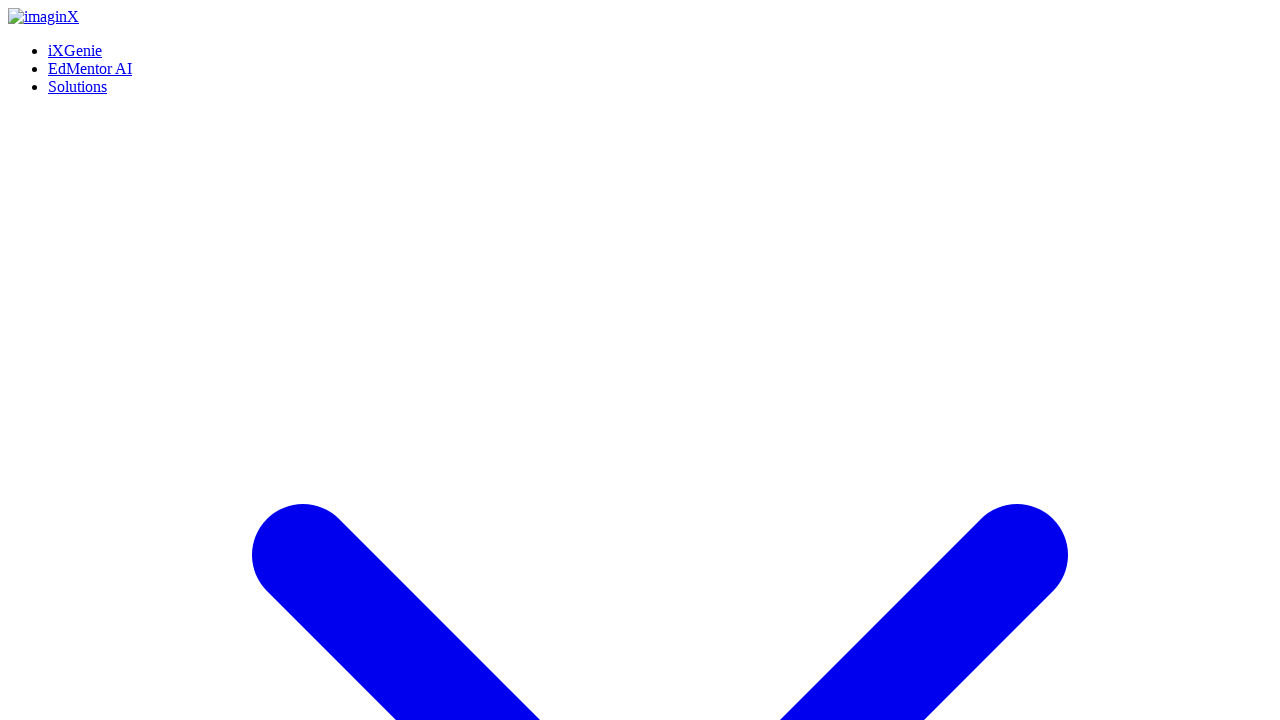